Tests the Add/Remove Elements functionality by clicking to add an element, then clicking to delete it

Starting URL: http://the-internet.herokuapp.com/

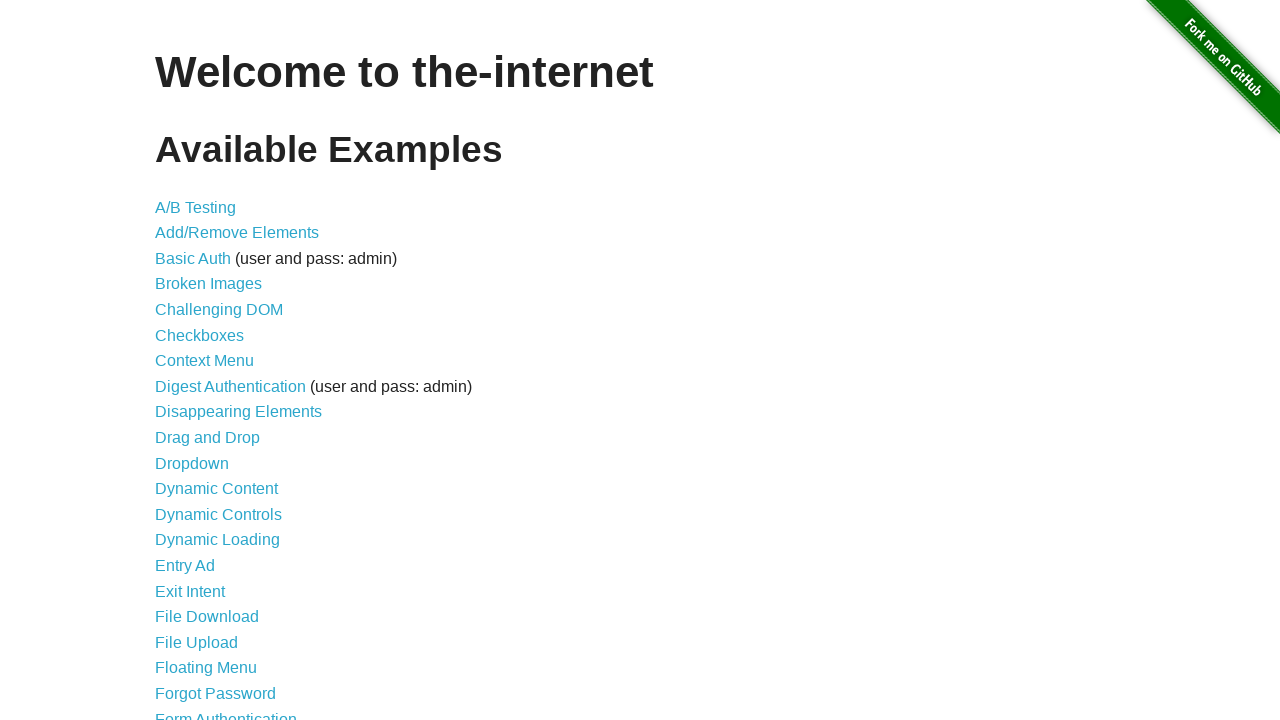

Clicked on 'Remove Elements' link to navigate to the page at (237, 233) on text=Remove Elements
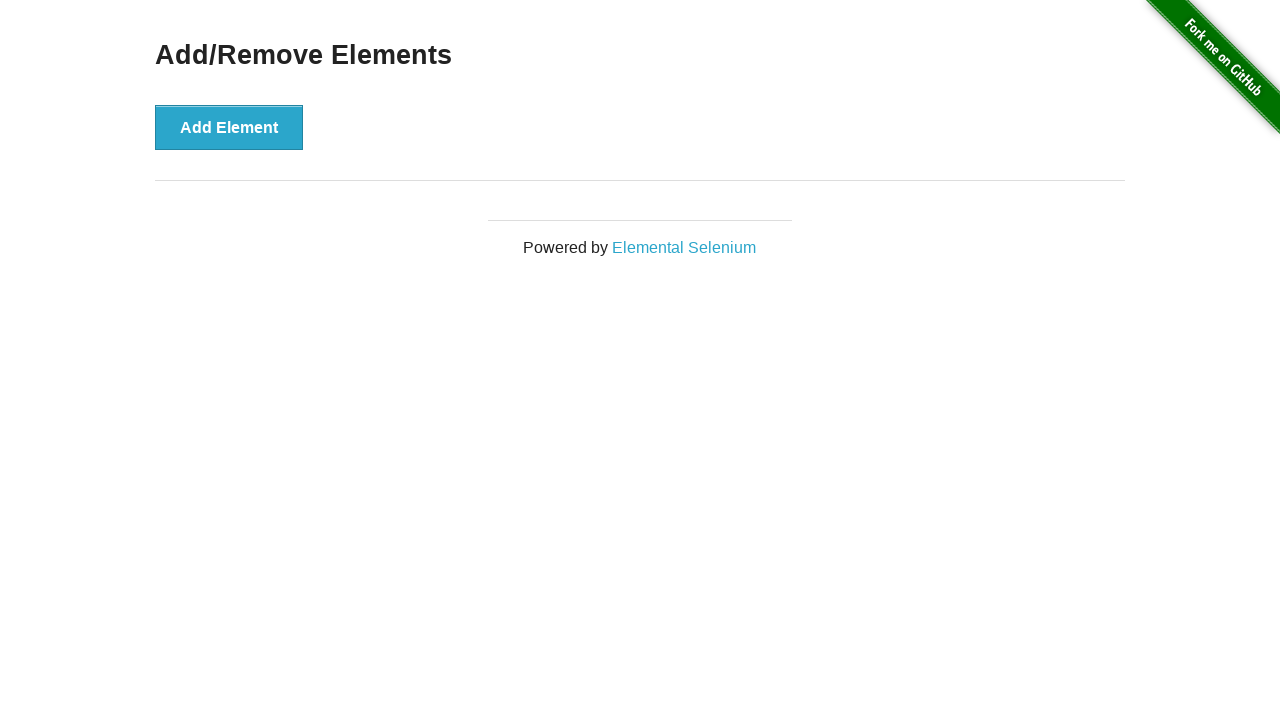

Clicked the 'Add Element' button to add a new element at (229, 127) on xpath=//button[text()='Add Element']
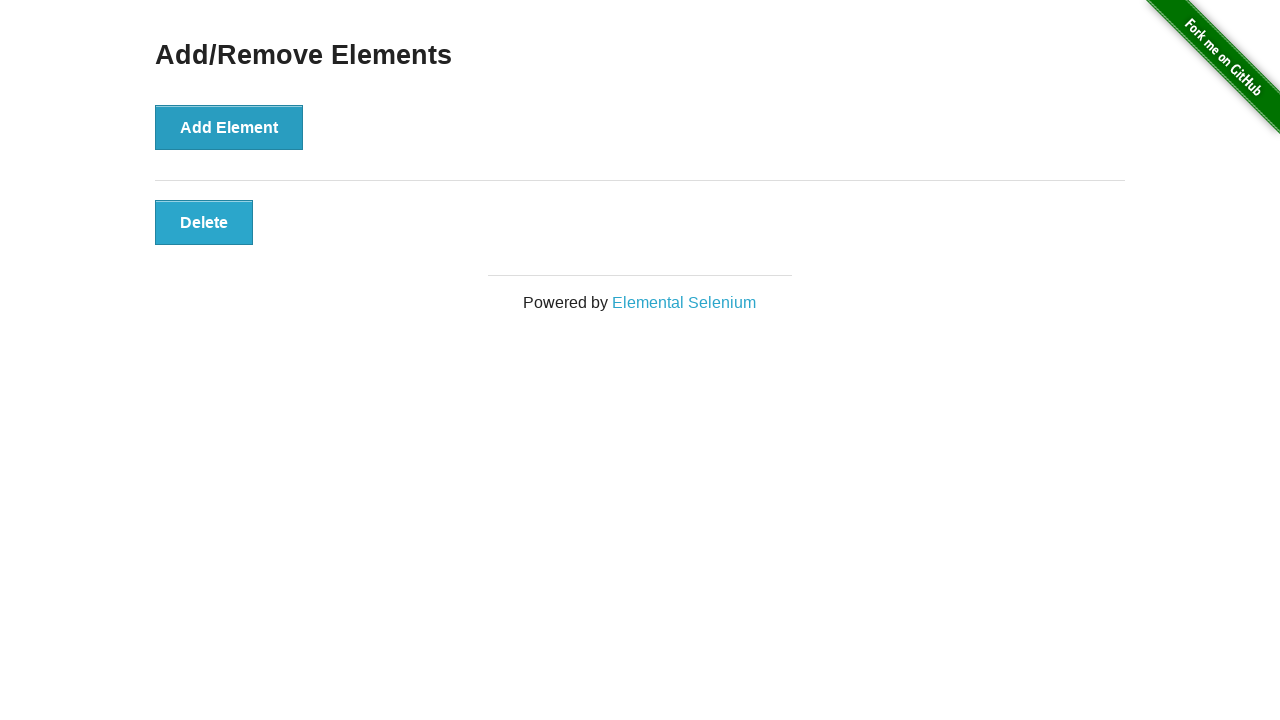

Clicked the 'Delete' button to remove the added element at (204, 222) on xpath=//button[text()='Delete']
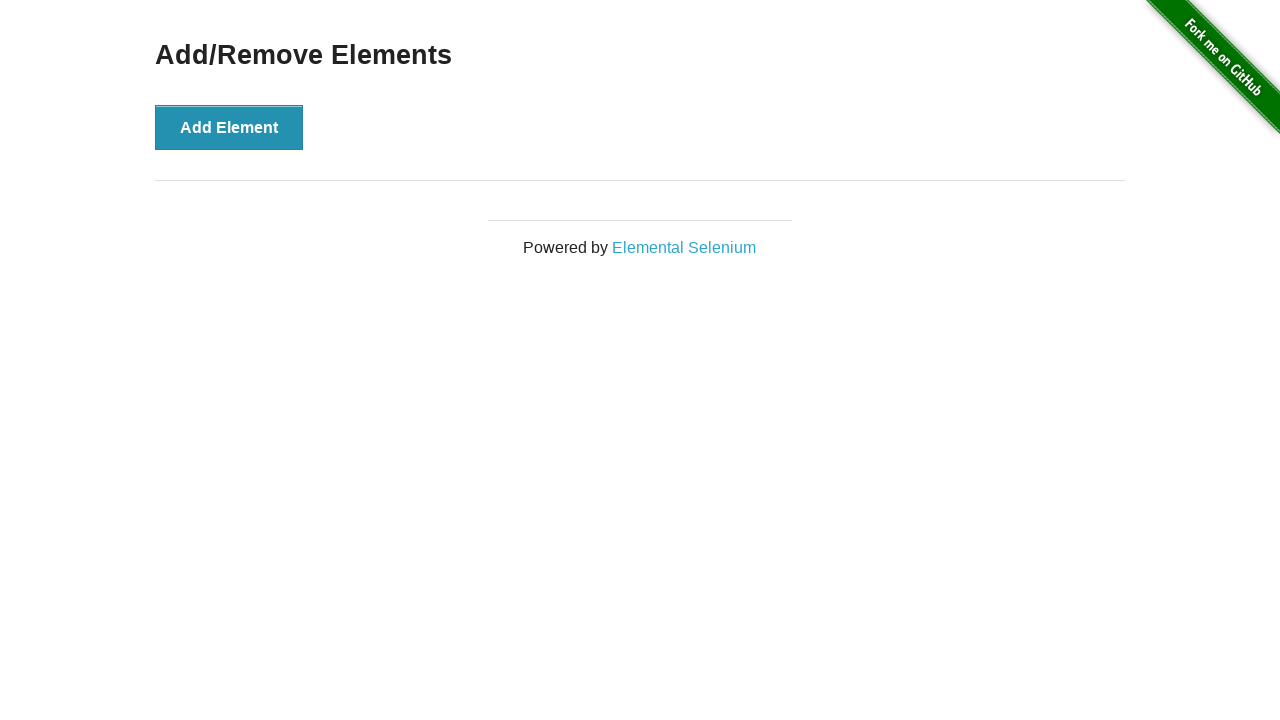

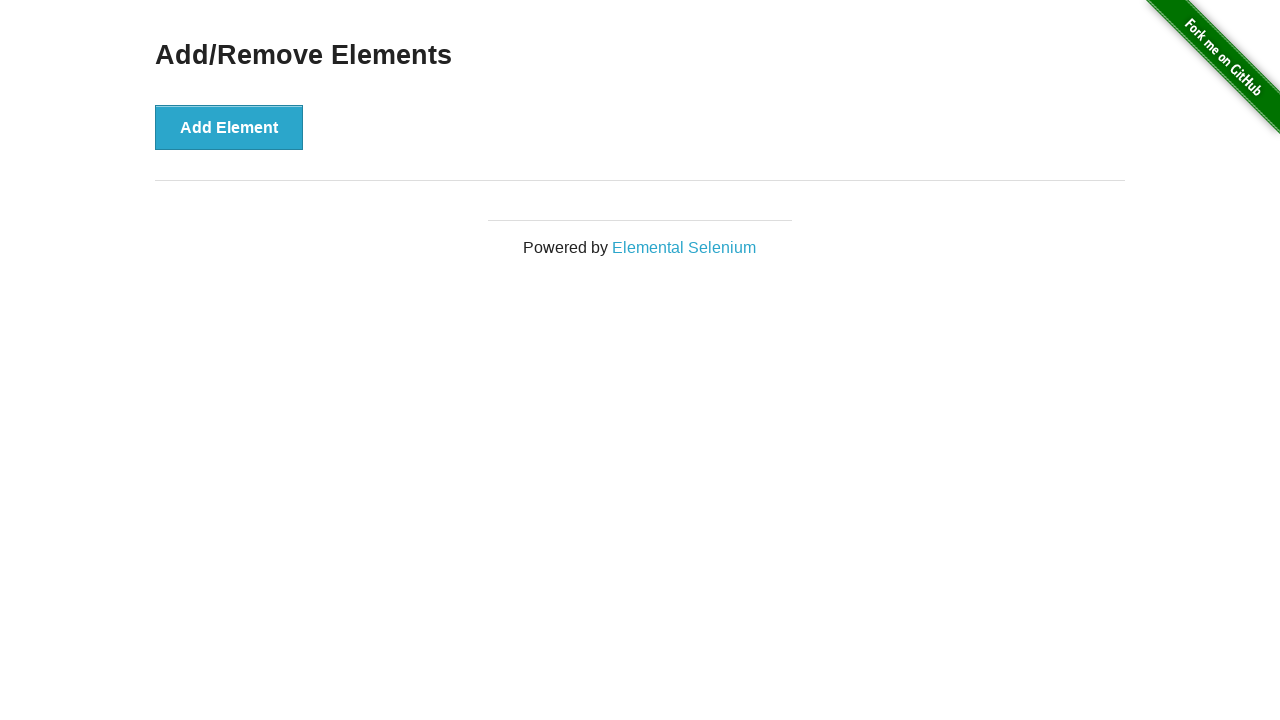